Tests AJAX functionality by clicking a button and waiting for dynamic content to load

Starting URL: http://uitestingplayground.com/ajax

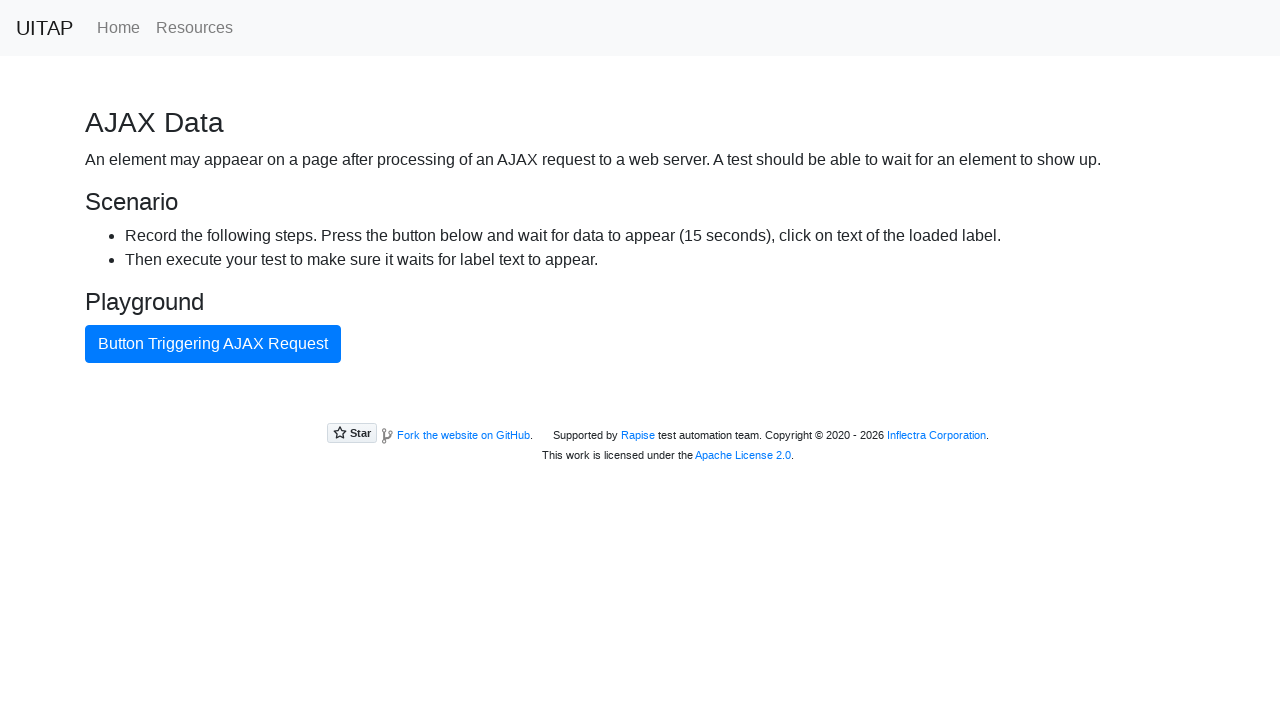

Clicked the blue AJAX button to trigger dynamic content load at (213, 344) on button#ajaxButton
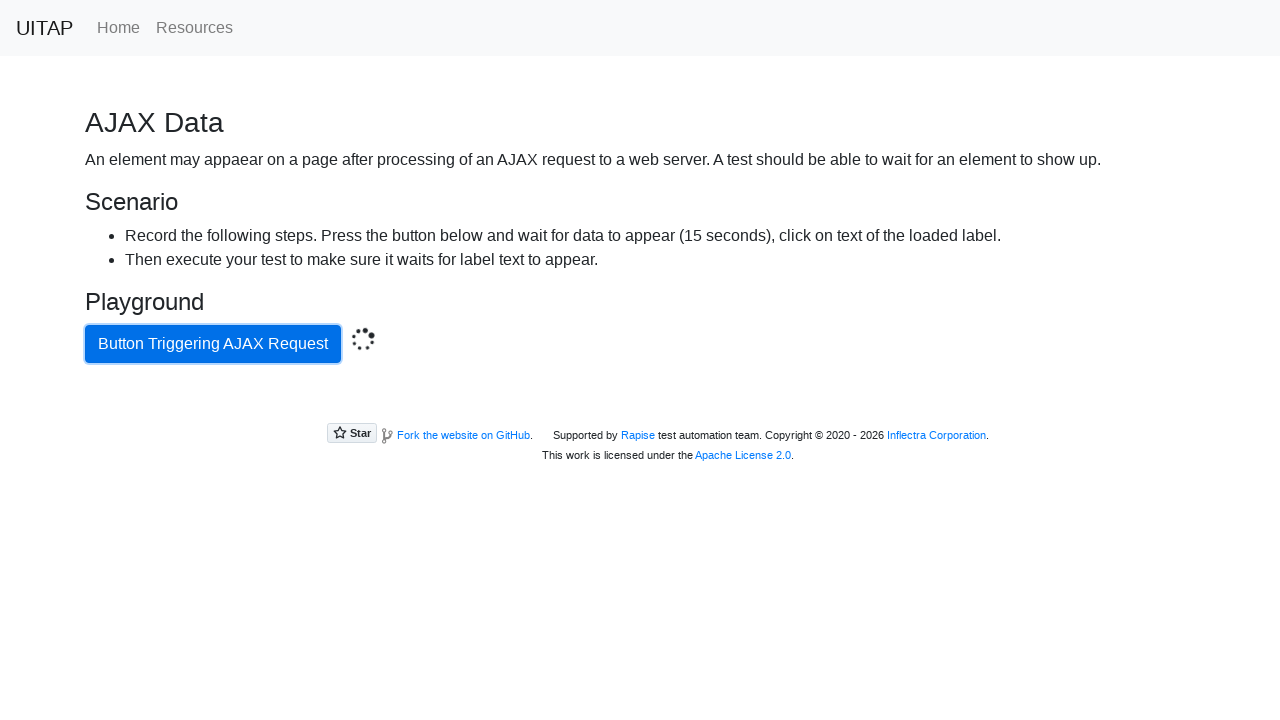

Waited for the green success banner to appear after AJAX request completed
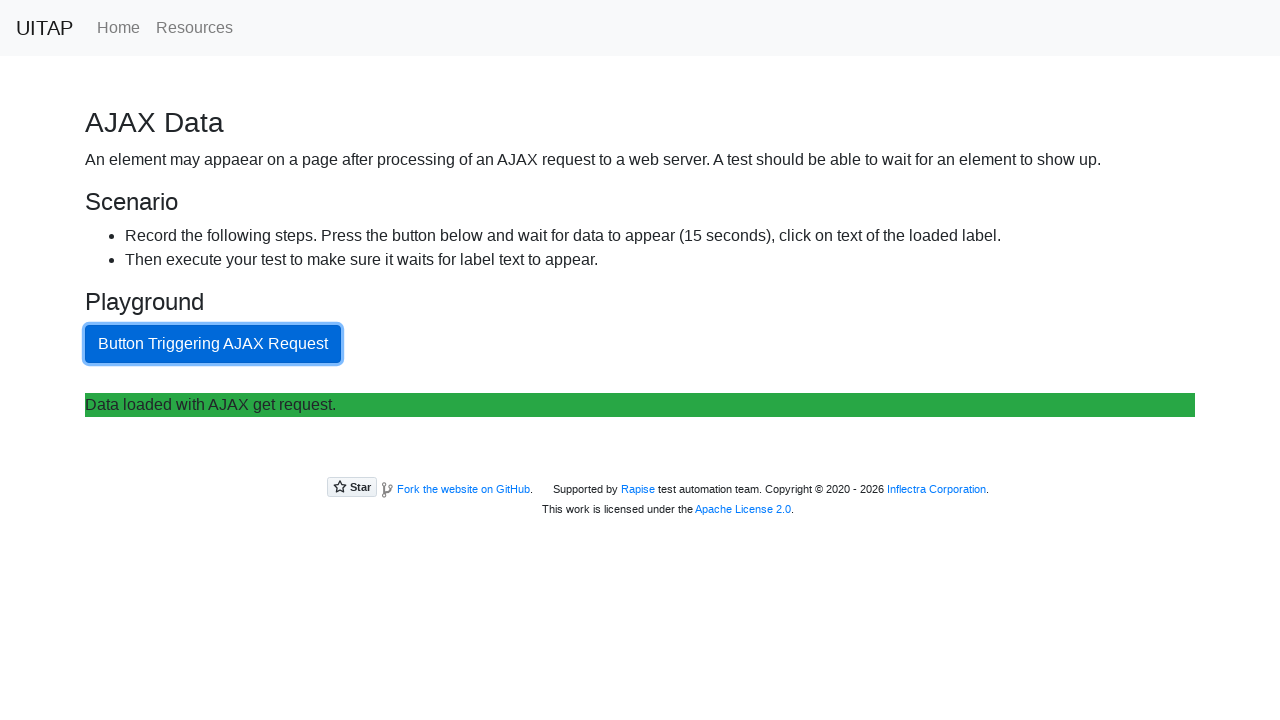

Verified the success message element is visible
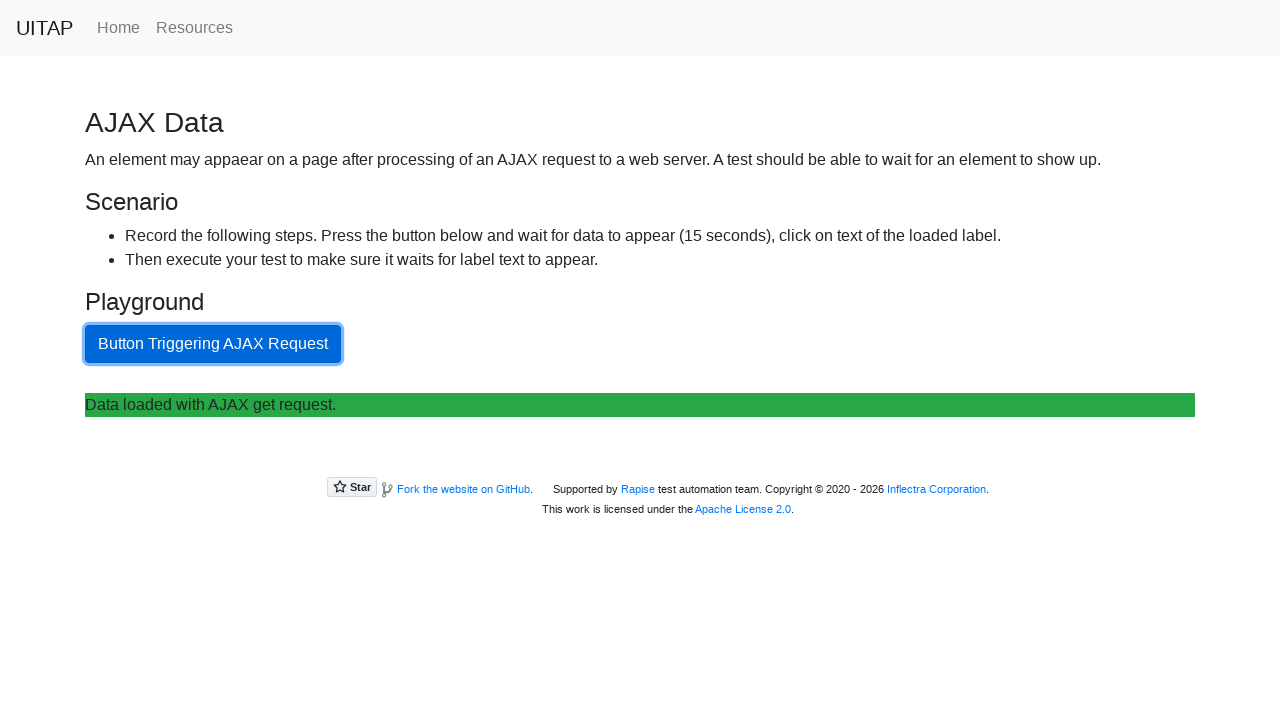

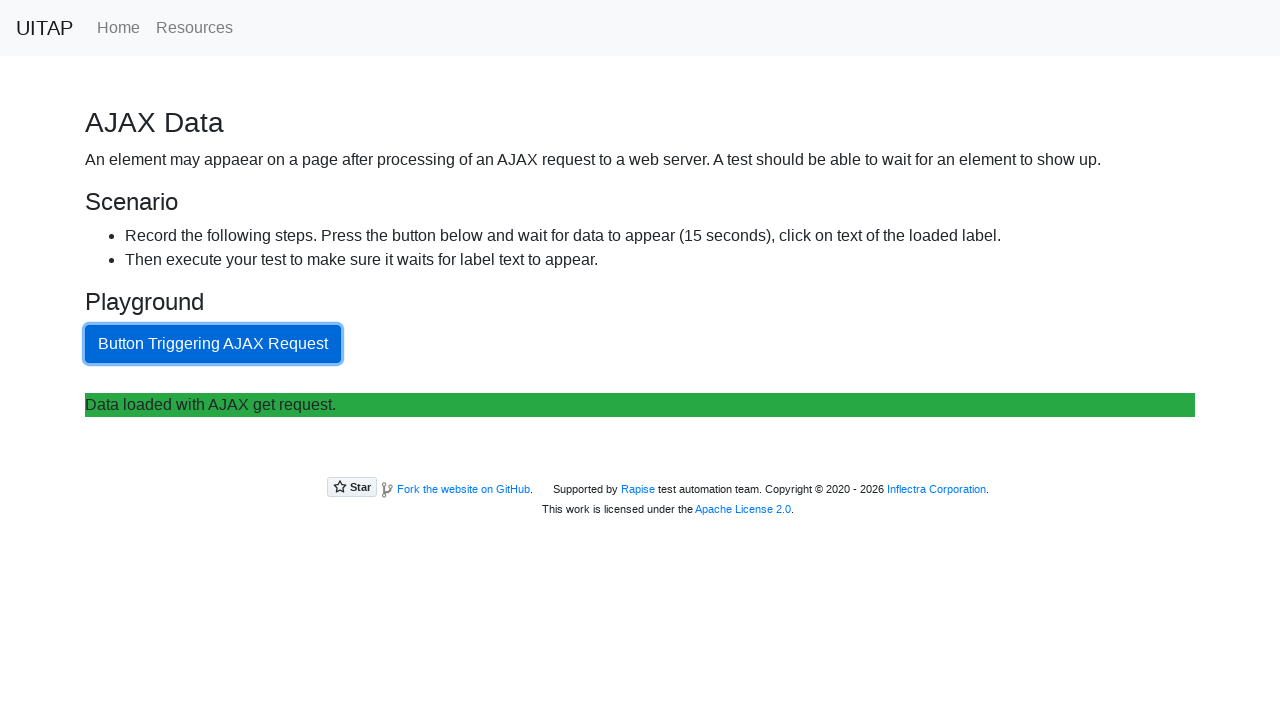